Tests multi-tab browser functionality by clicking buttons that open new tabs, switching focus between tabs, and verifying content on each tab. Opens a total of 3 tabs and interacts with elements on each.

Starting URL: https://v1.training-support.net/selenium/tab-opener

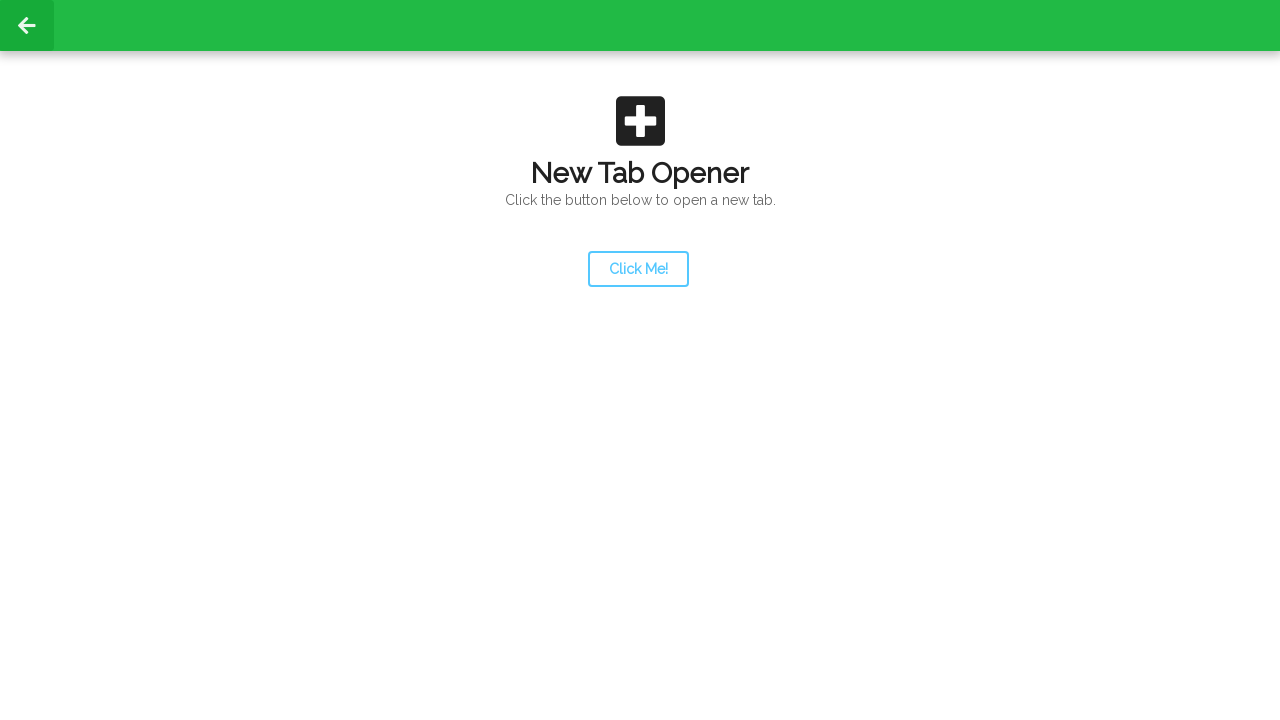

Clicked launcher button to open new tab at (638, 269) on #launcher
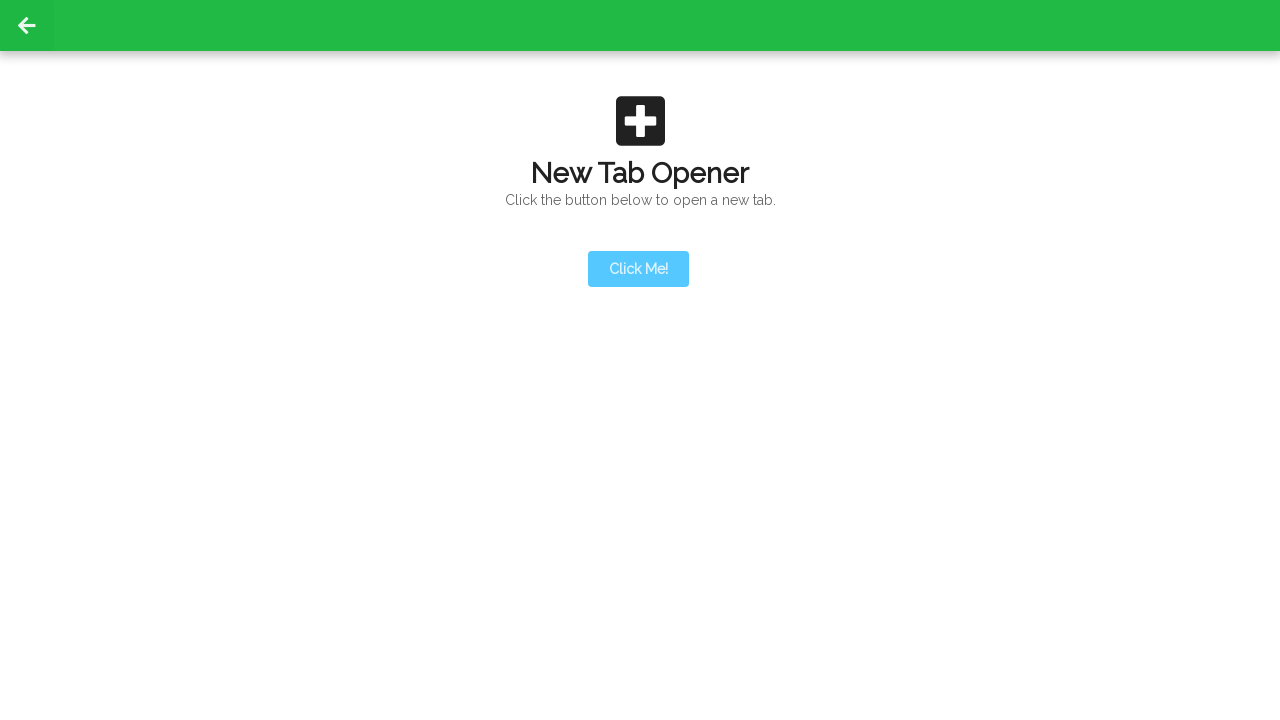

Second tab opened and captured
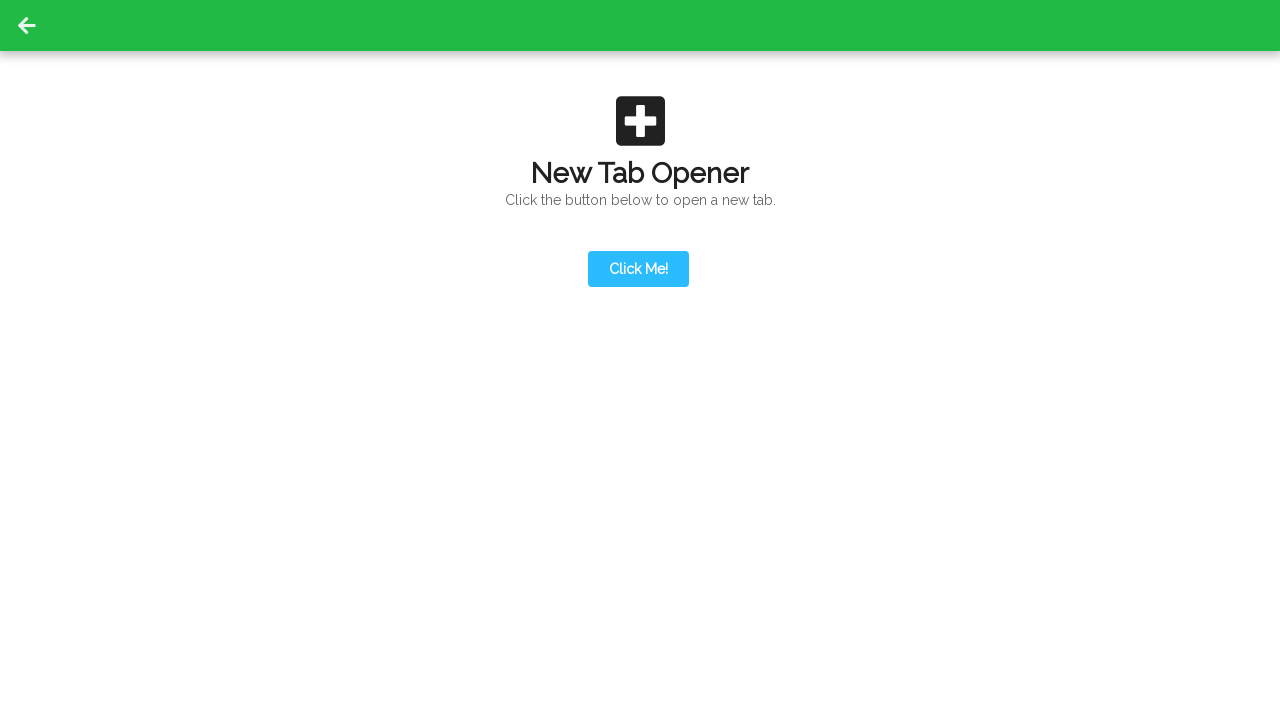

Second tab finished loading
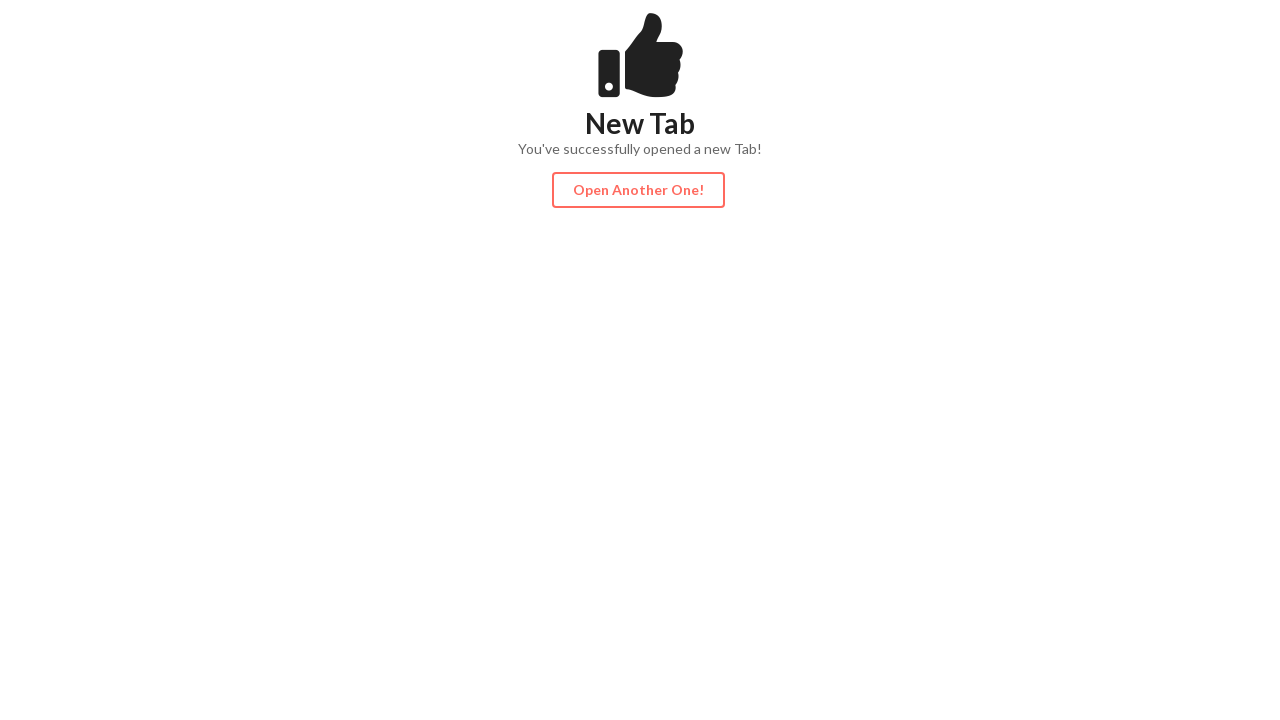

Action button found on second tab
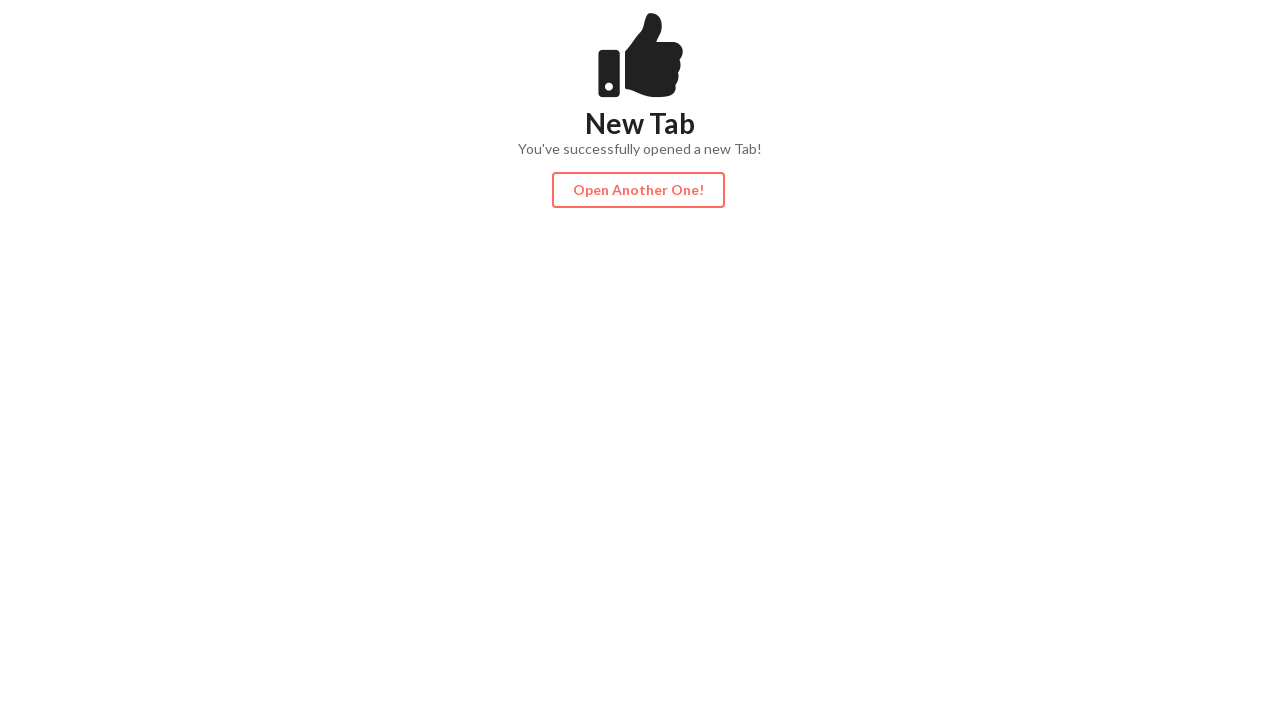

Clicked action button on second tab to open third tab at (638, 190) on #actionButton
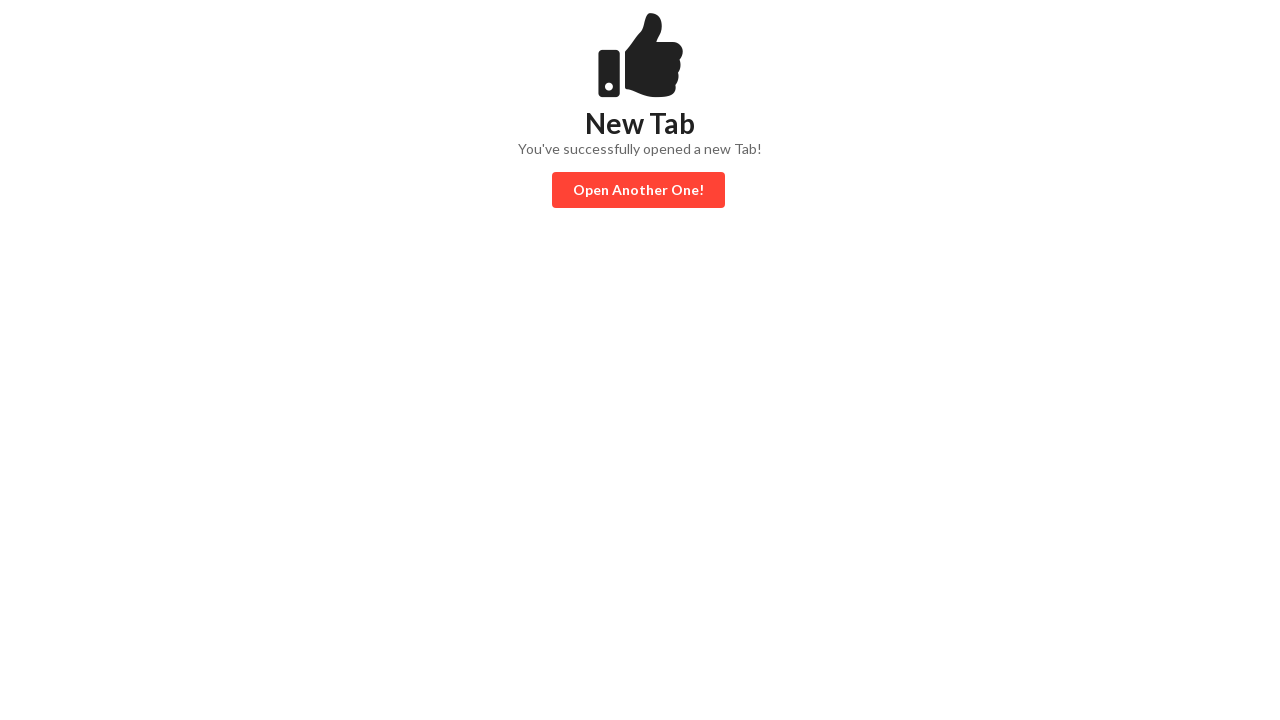

Third tab opened and captured
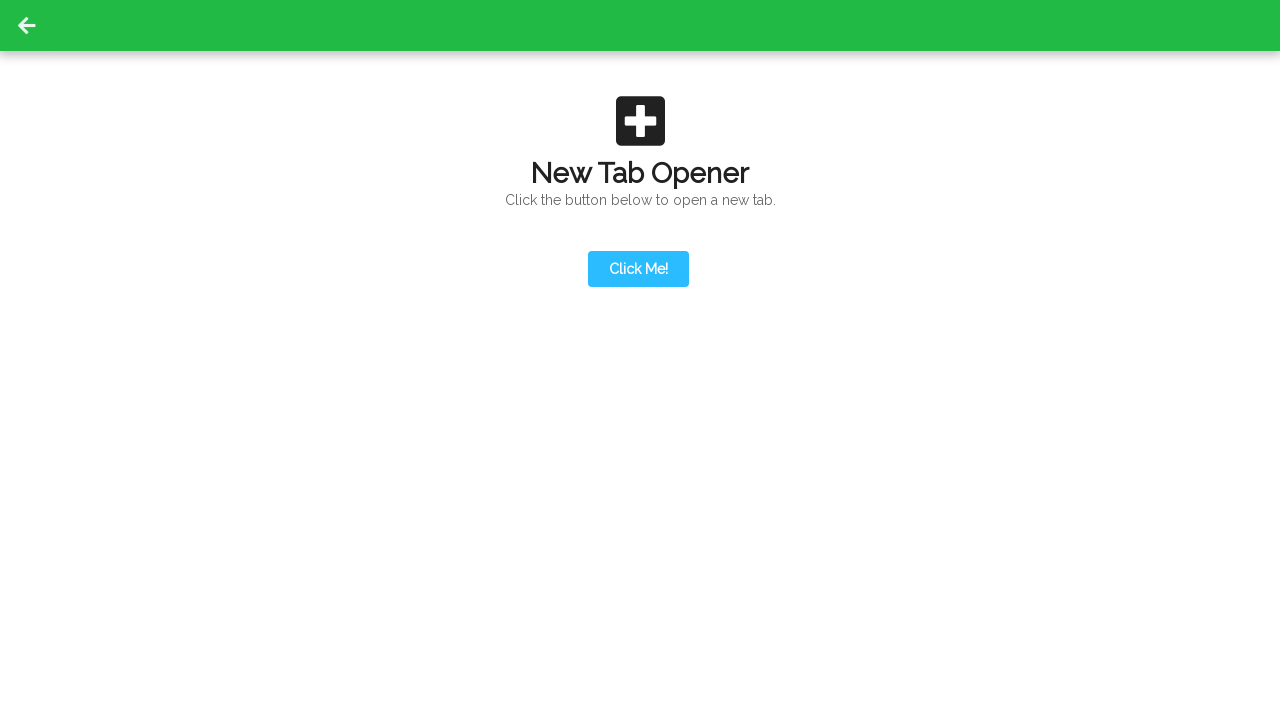

Third tab finished loading
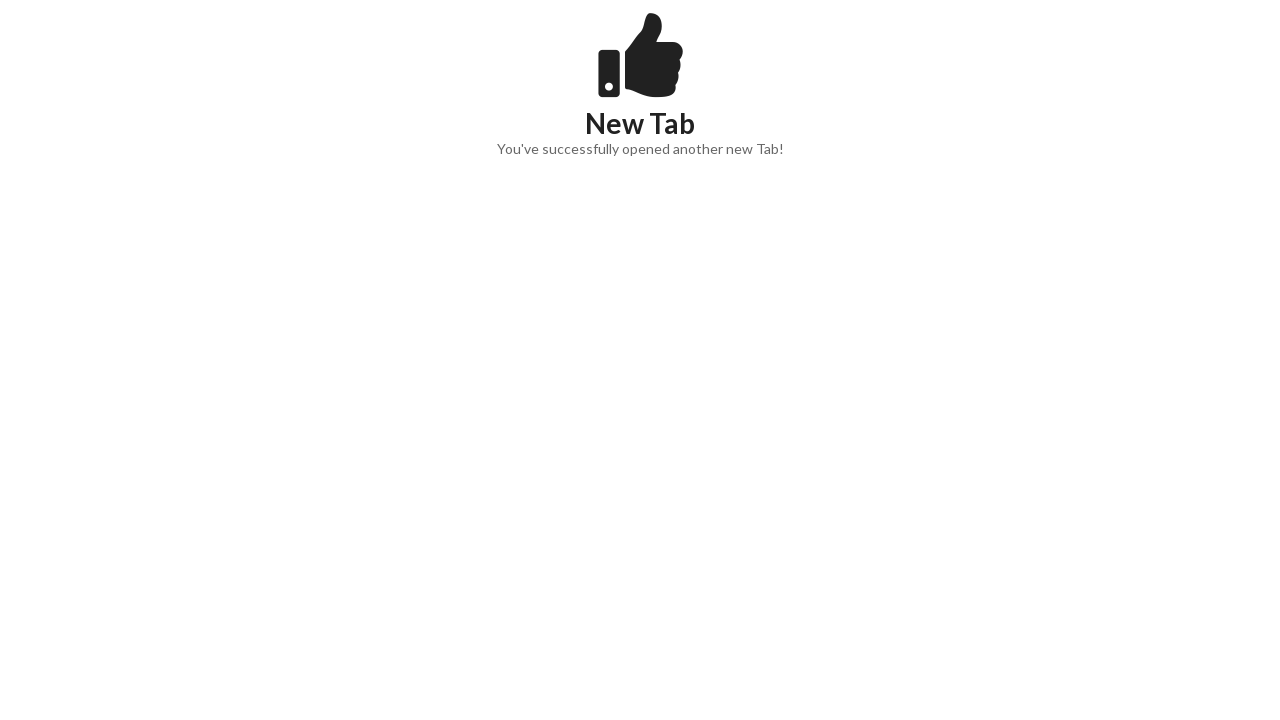

Content verified on third tab
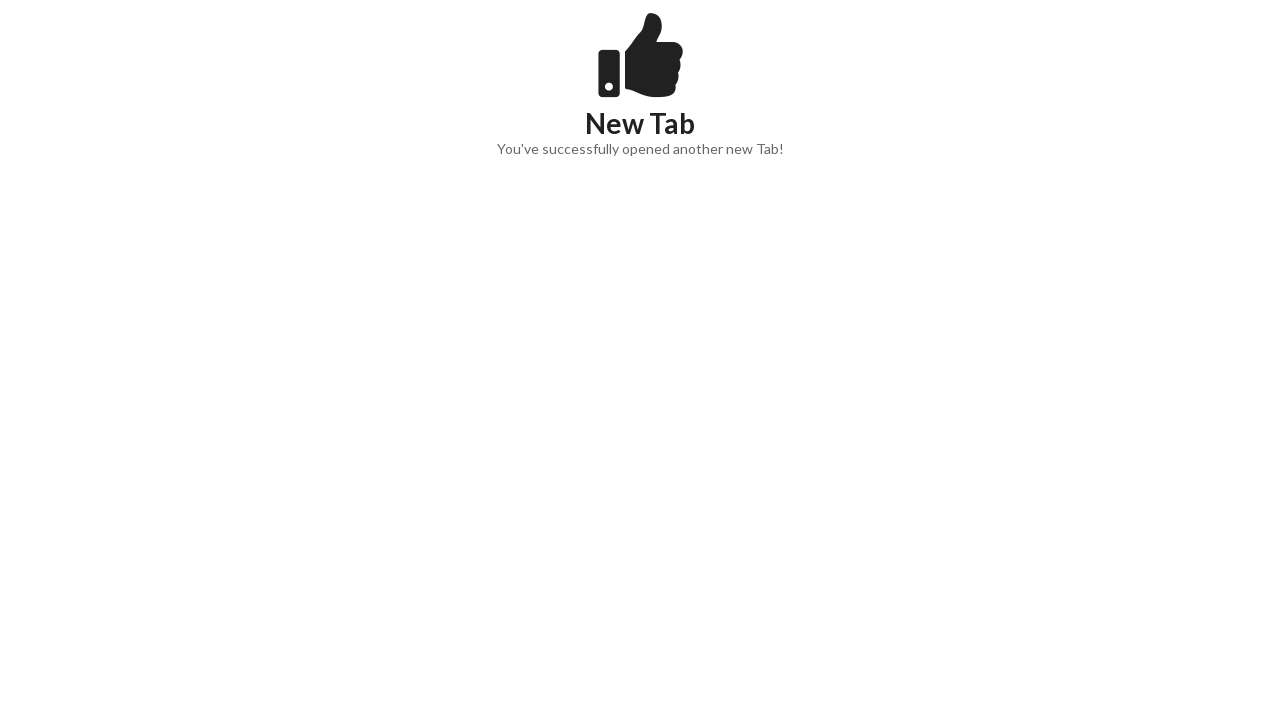

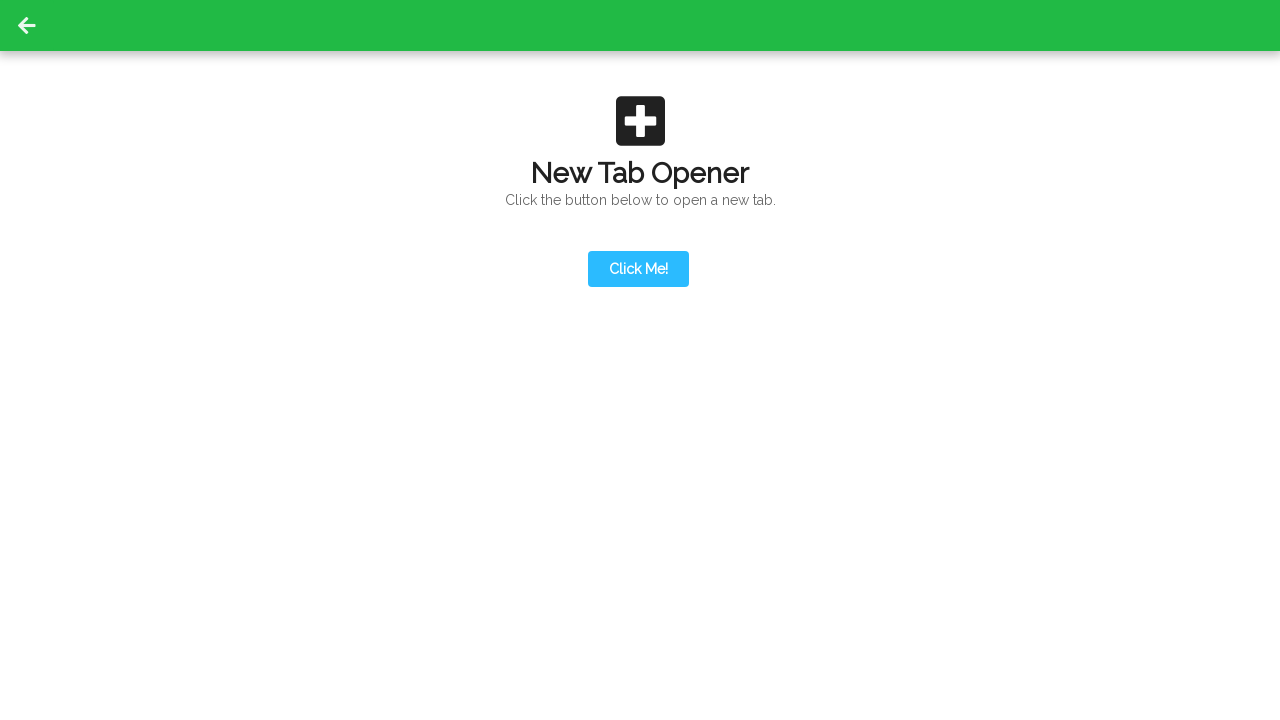